Tests date picker functionality by selecting a specific date (year, month, day) and verifying the selection

Starting URL: https://rahulshettyacademy.com/seleniumPractise/#/offers

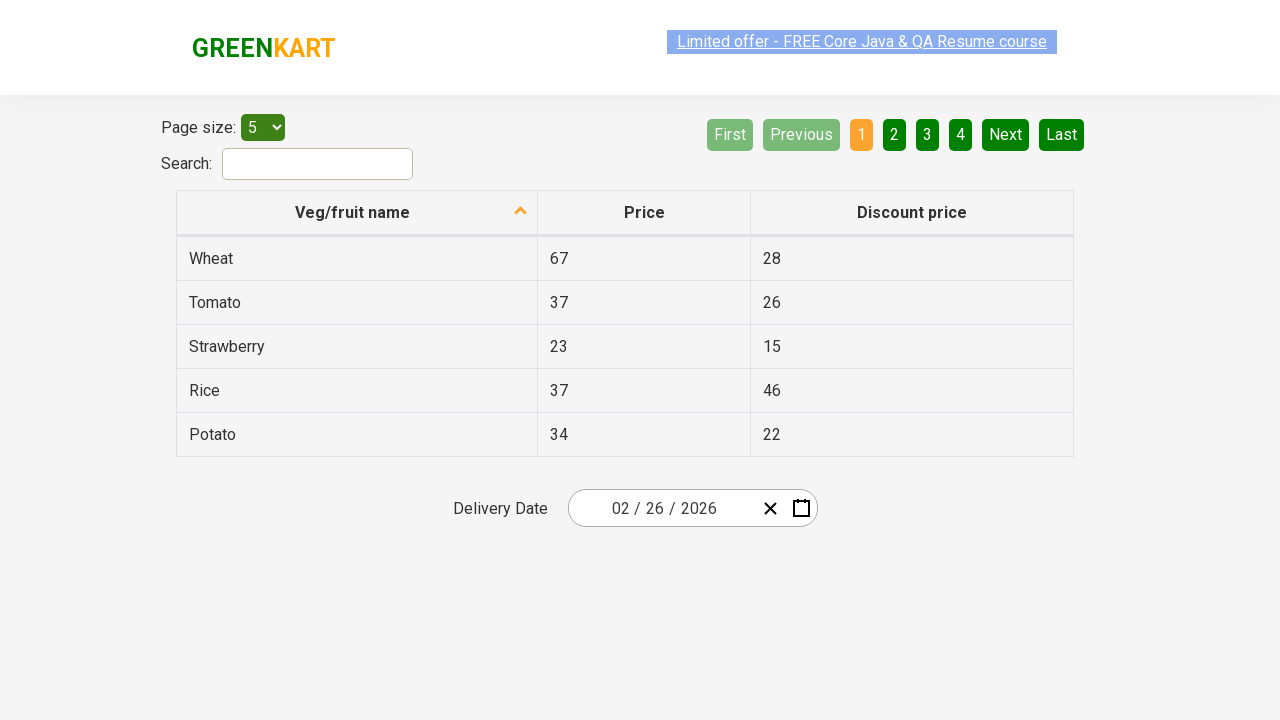

Clicked year field to open calendar picker at (698, 508) on .react-date-picker__inputGroup__year
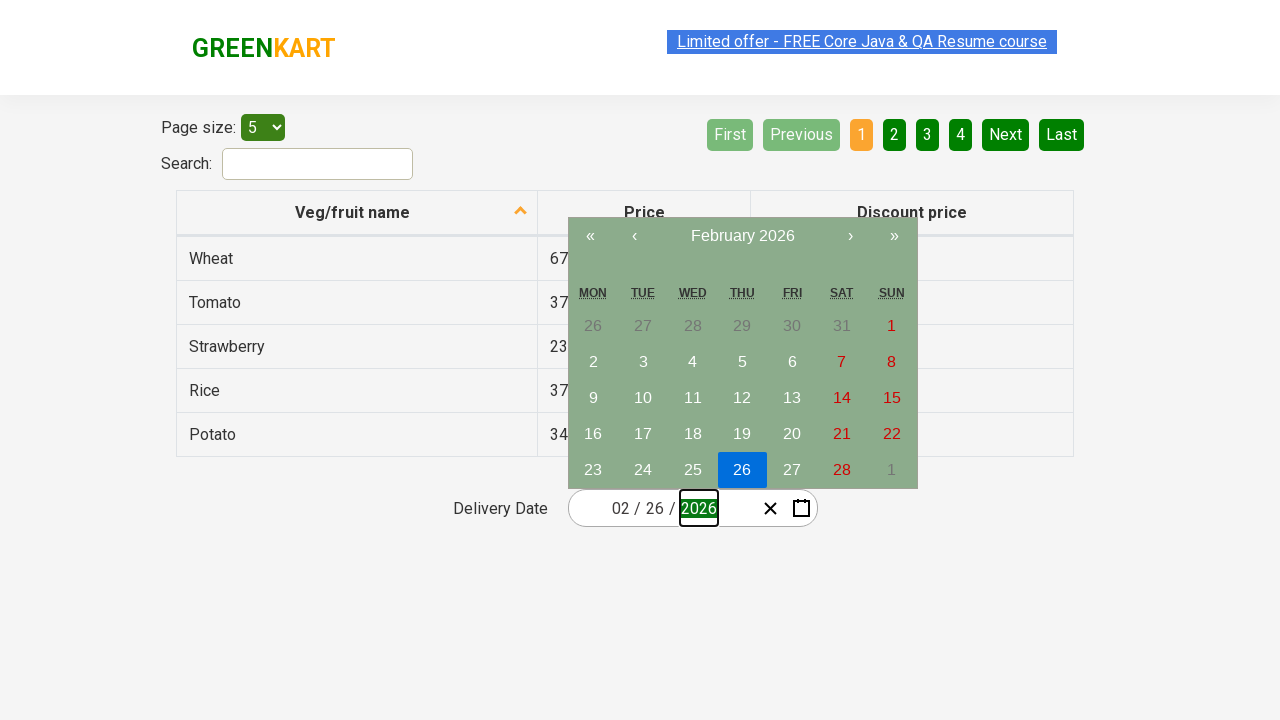

Clicked calendar navigation label to navigate to year view at (742, 236) on .react-calendar__navigation__label
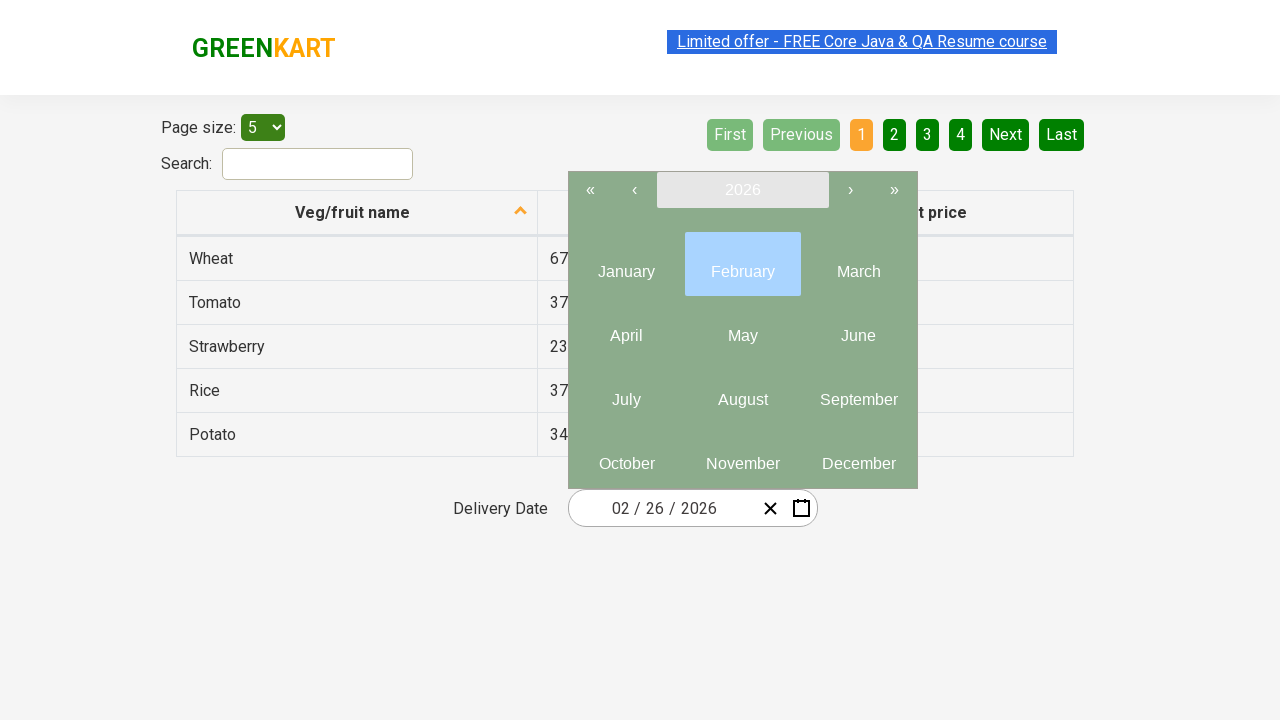

Clicked calendar navigation label again to access decade/year selection at (742, 190) on .react-calendar__navigation__label
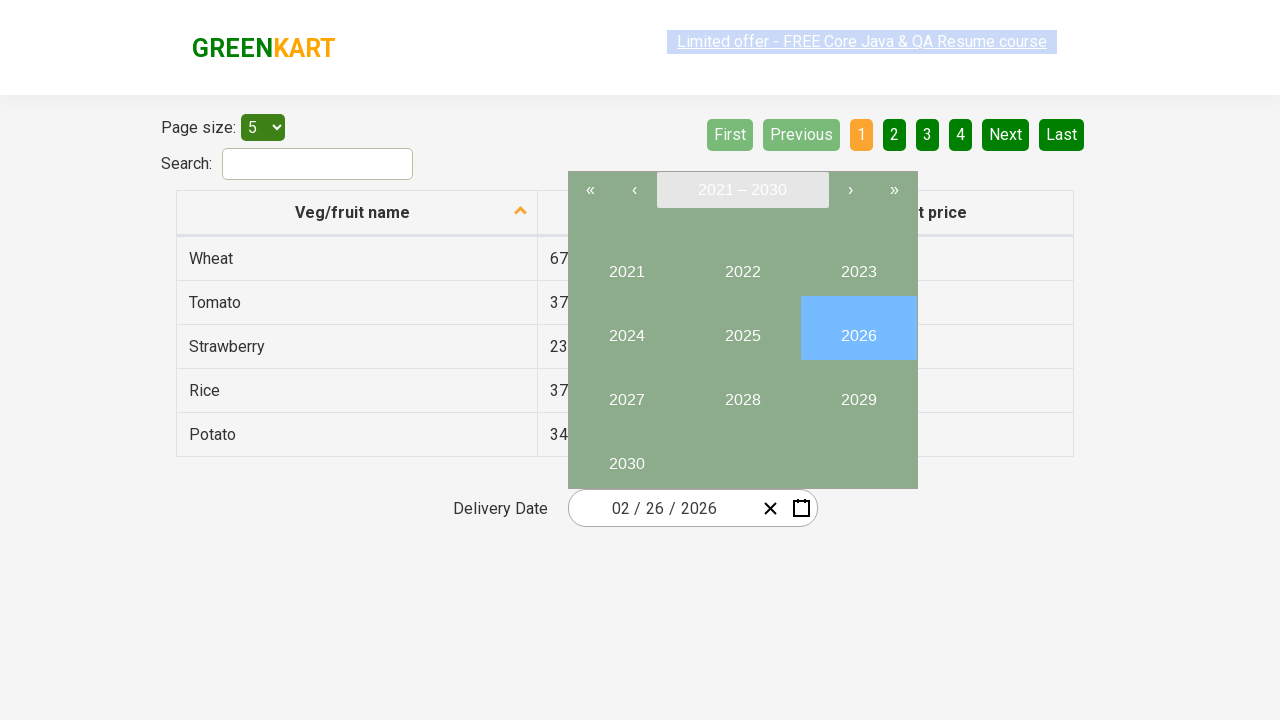

Selected year 2024 from calendar at (626, 328) on button:has-text('2024')
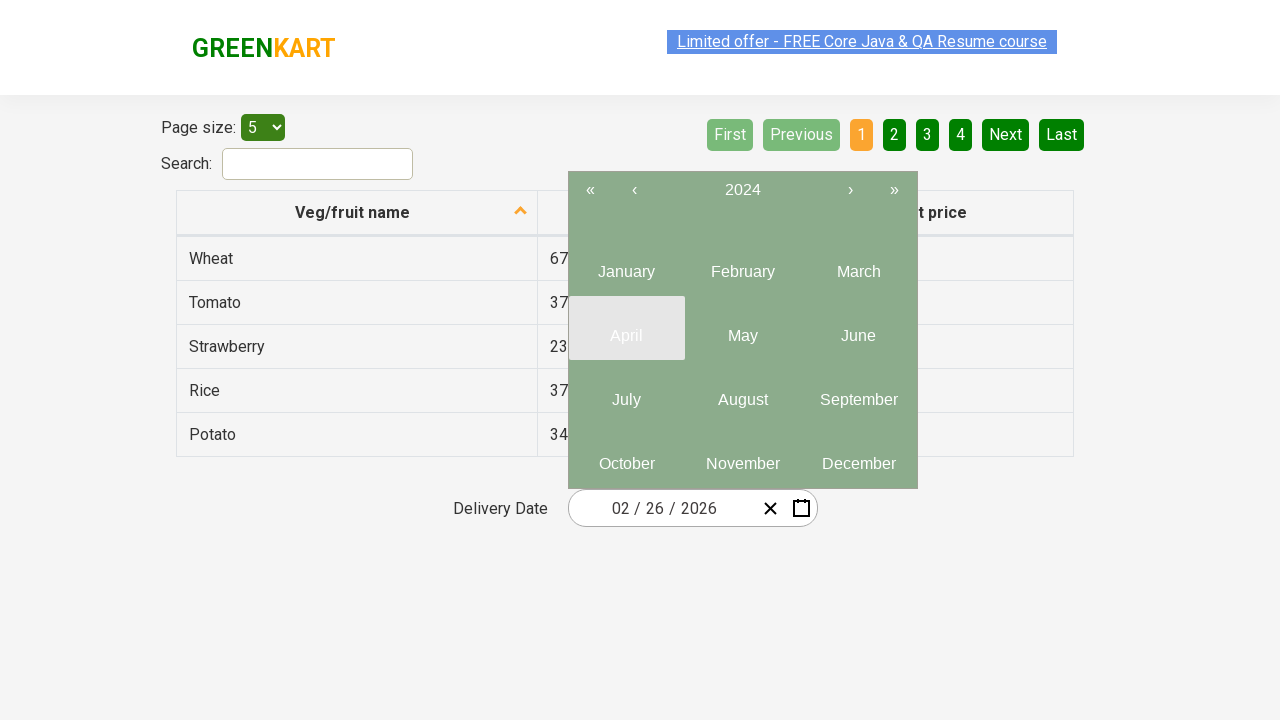

Selected month 7 from calendar at (626, 392) on .react-calendar__year-view__months__month >> nth=6
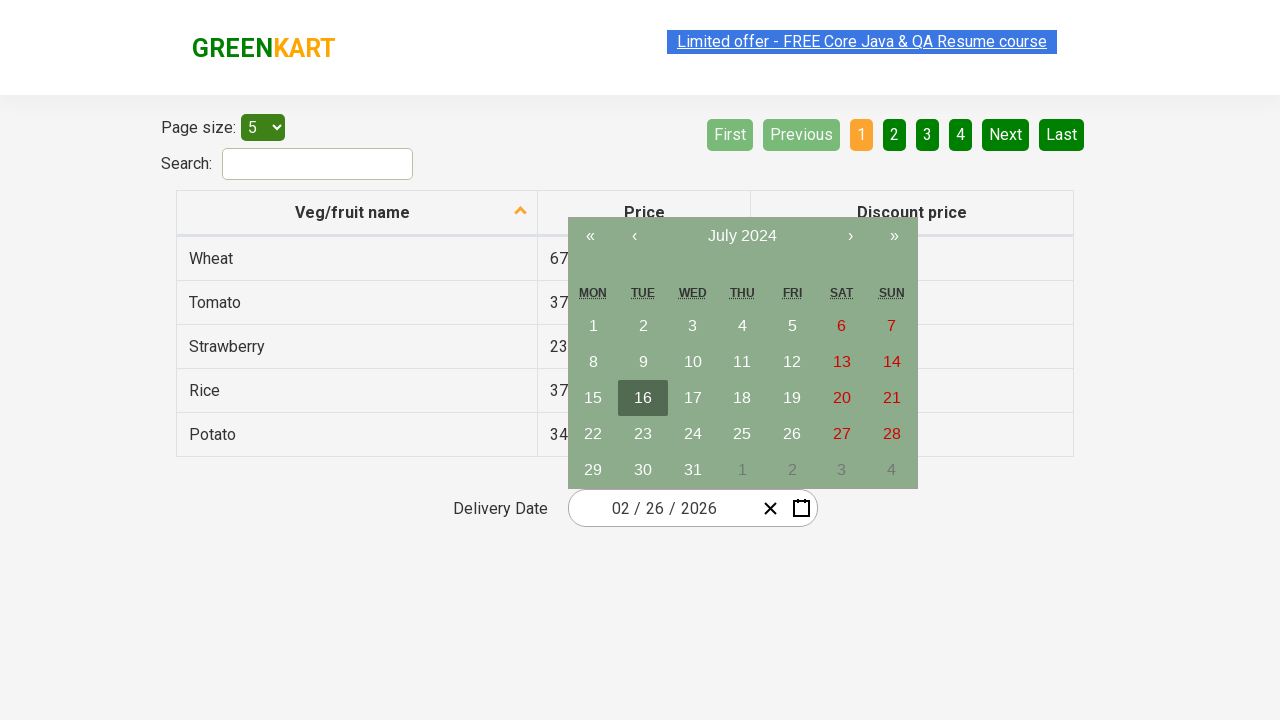

Selected date 15 from calendar at (593, 398) on abbr:has-text('15')
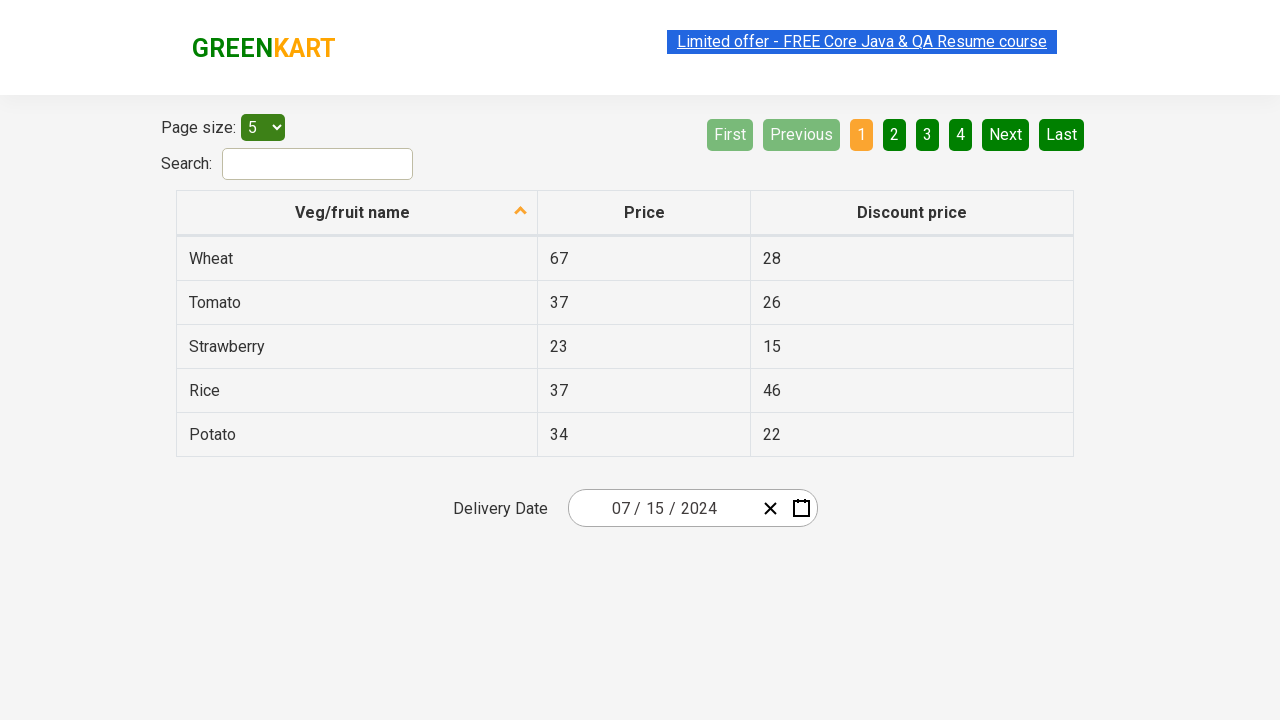

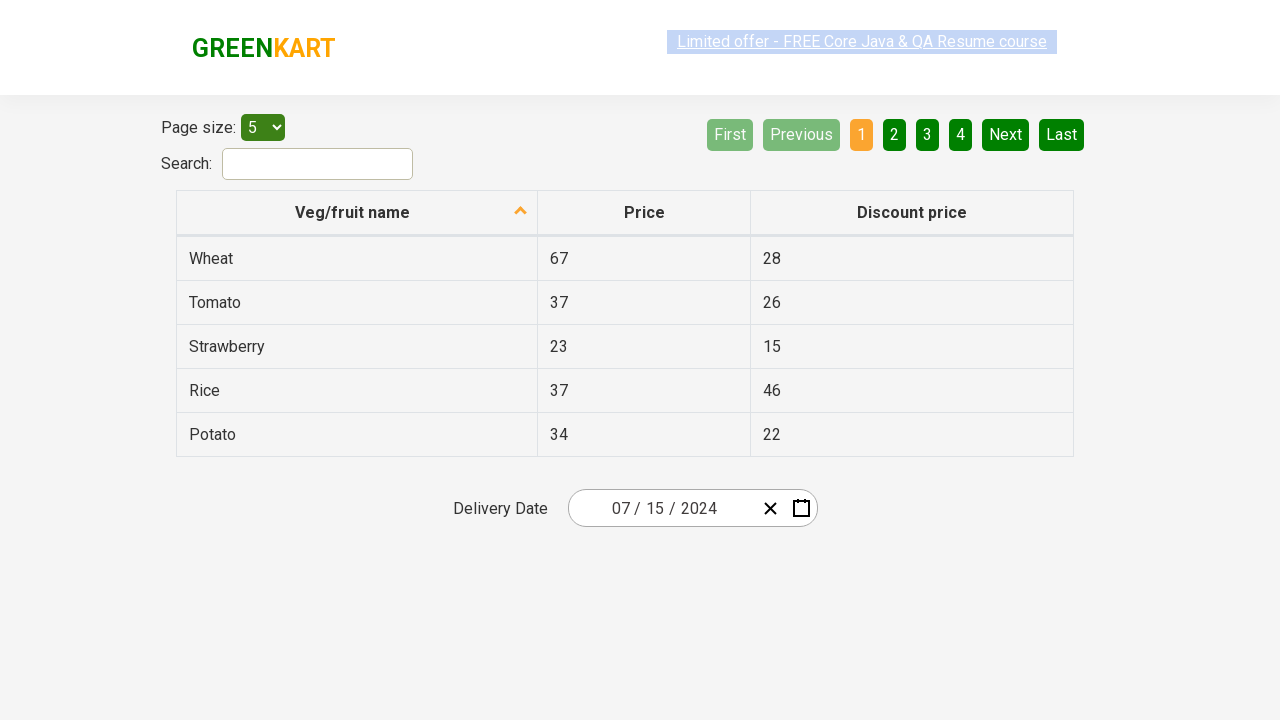